Tests checkbox interaction by clicking on the first checkbox on a demo page

Starting URL: https://the-internet.herokuapp.com/checkboxes

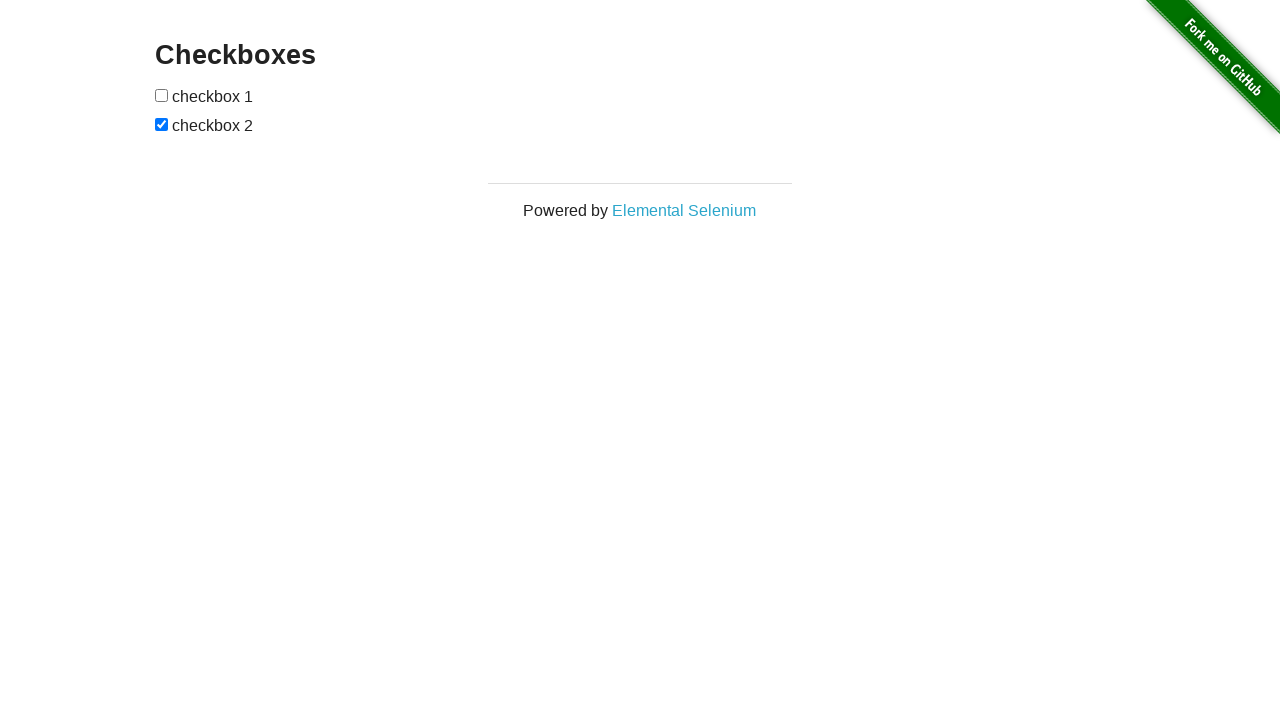

Navigated to checkboxes demo page
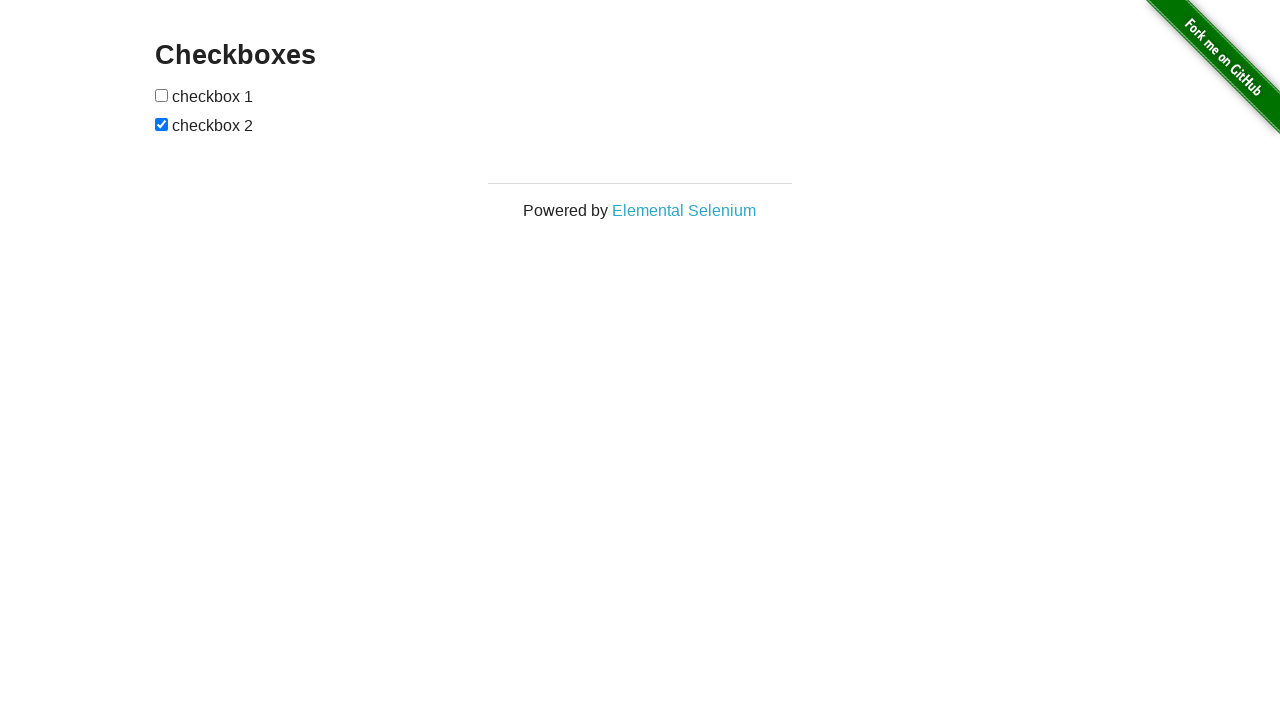

Clicked the first checkbox at (162, 95) on (//input[@type='checkbox'])[1]
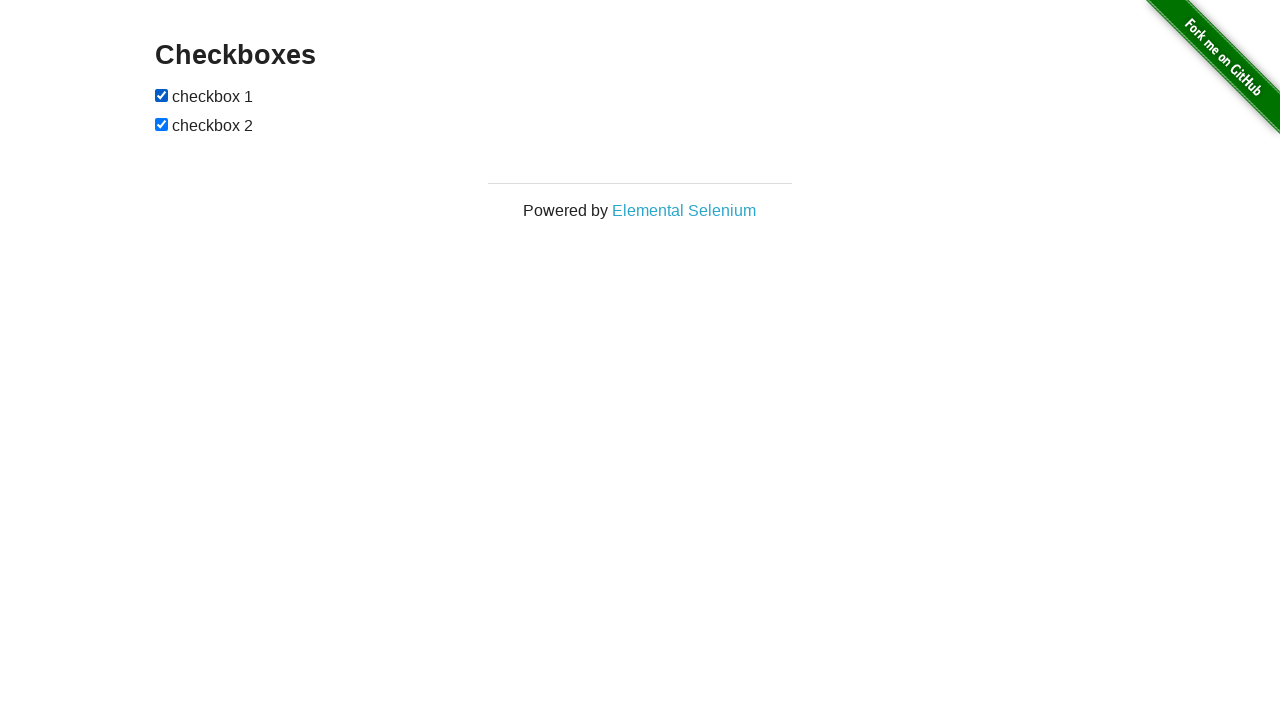

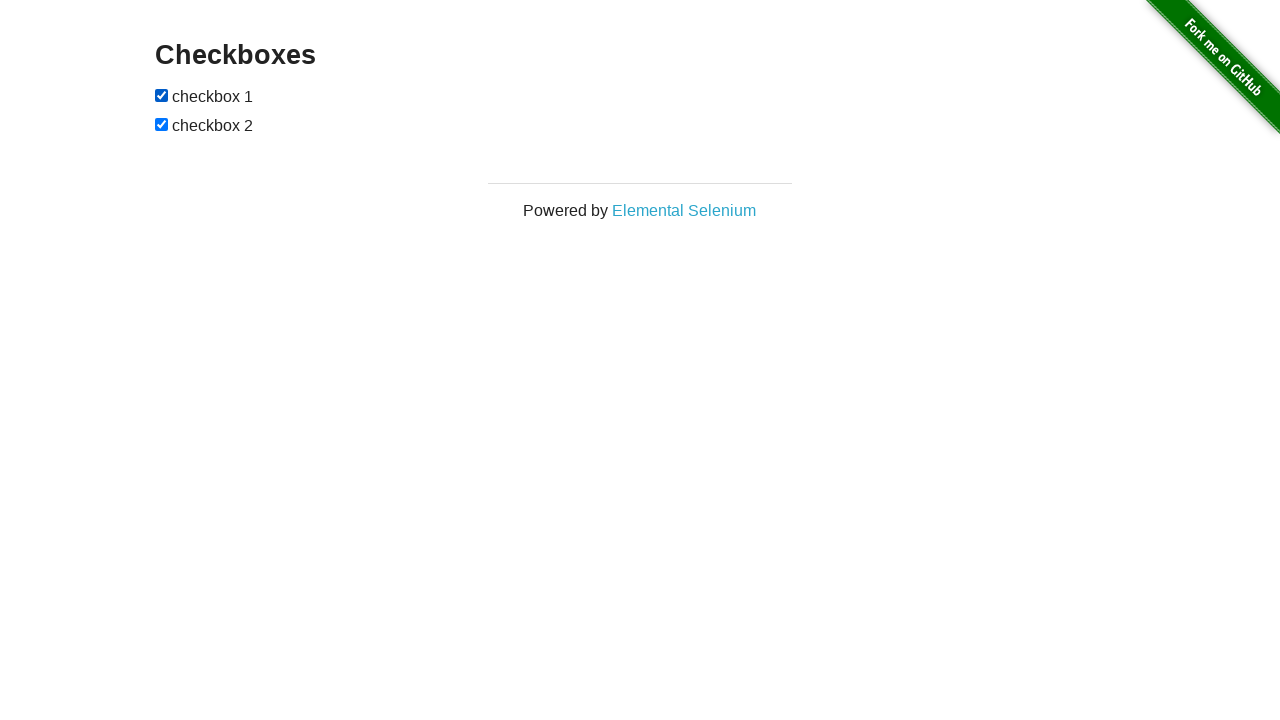